Tests that the sign-in button is displayed and clickable on the GreenCity homepage

Starting URL: https://www.greencity.cx.ua/#/greenCity

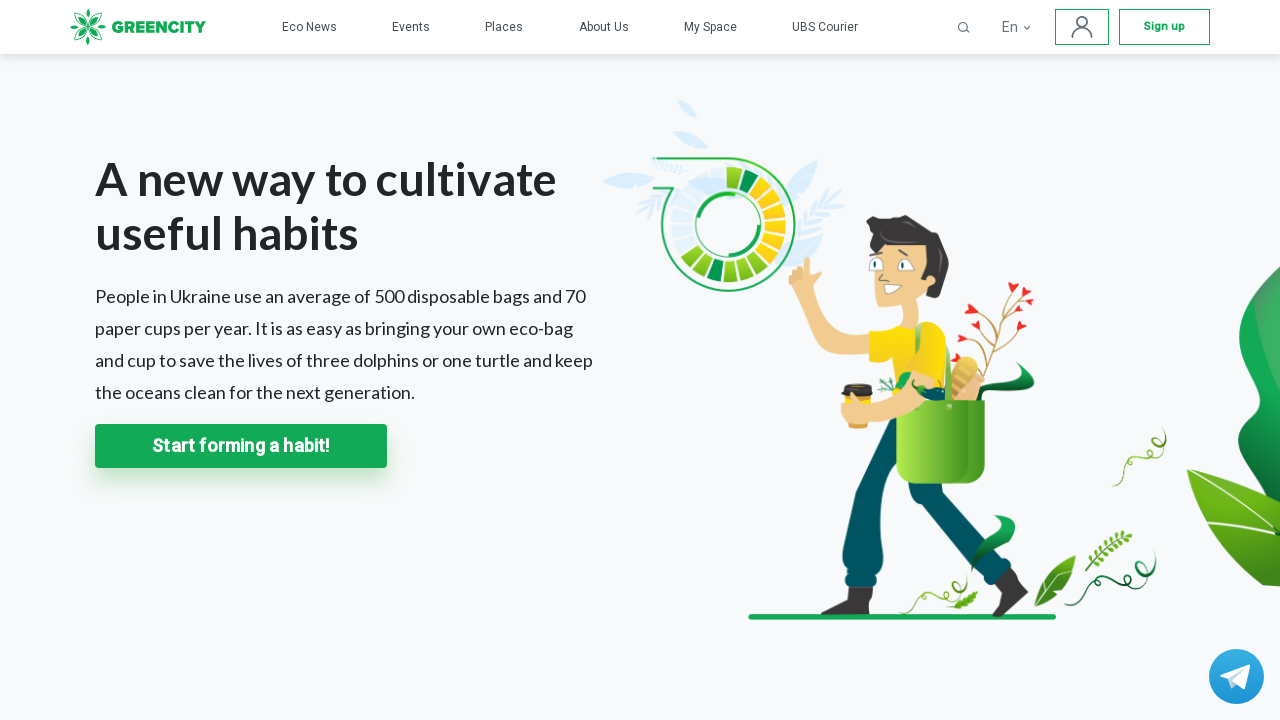

Sign-in button became visible on GreenCity homepage
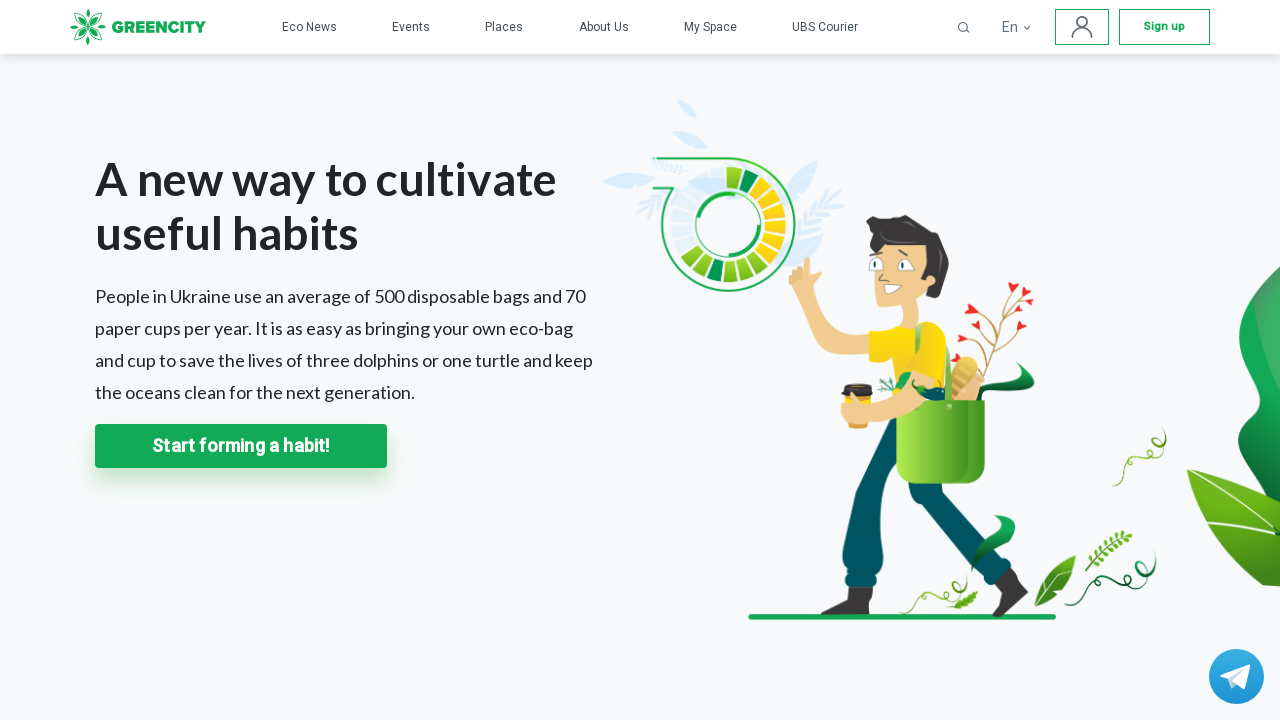

Clicked the sign-in button at (1082, 27) on .ubs-header-sing-in-img
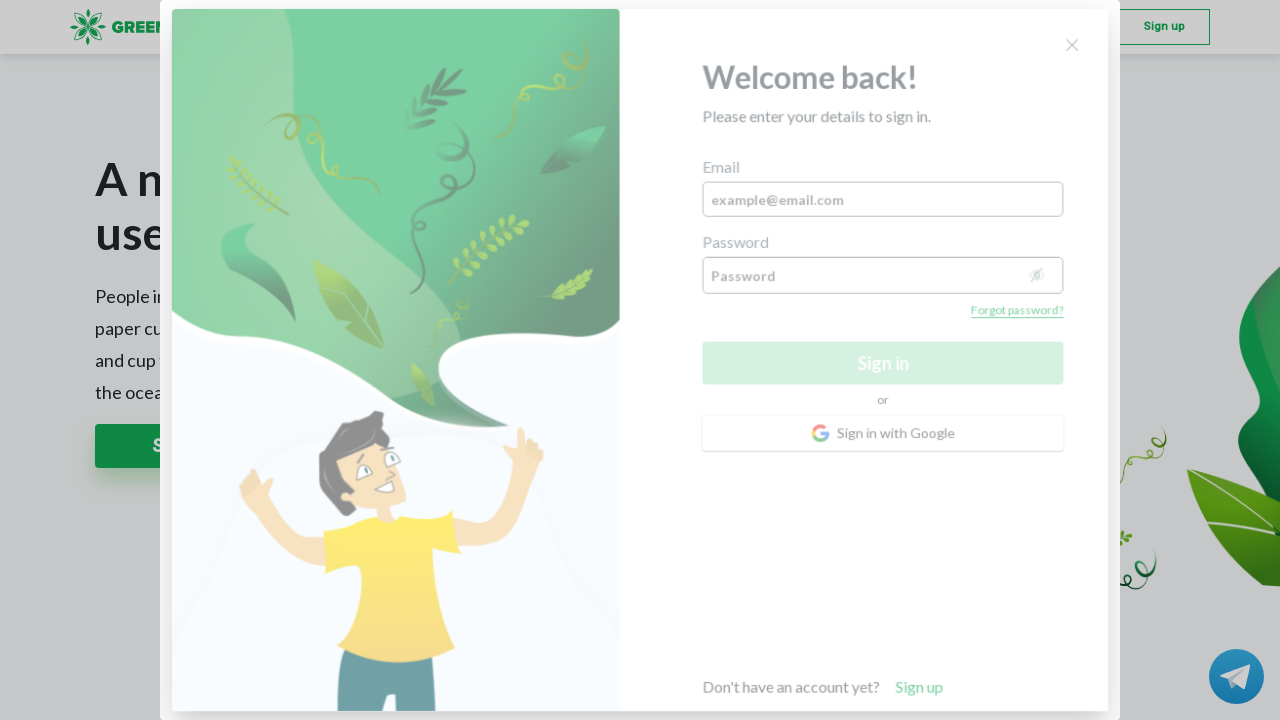

Sign-in modal appeared with email field visible
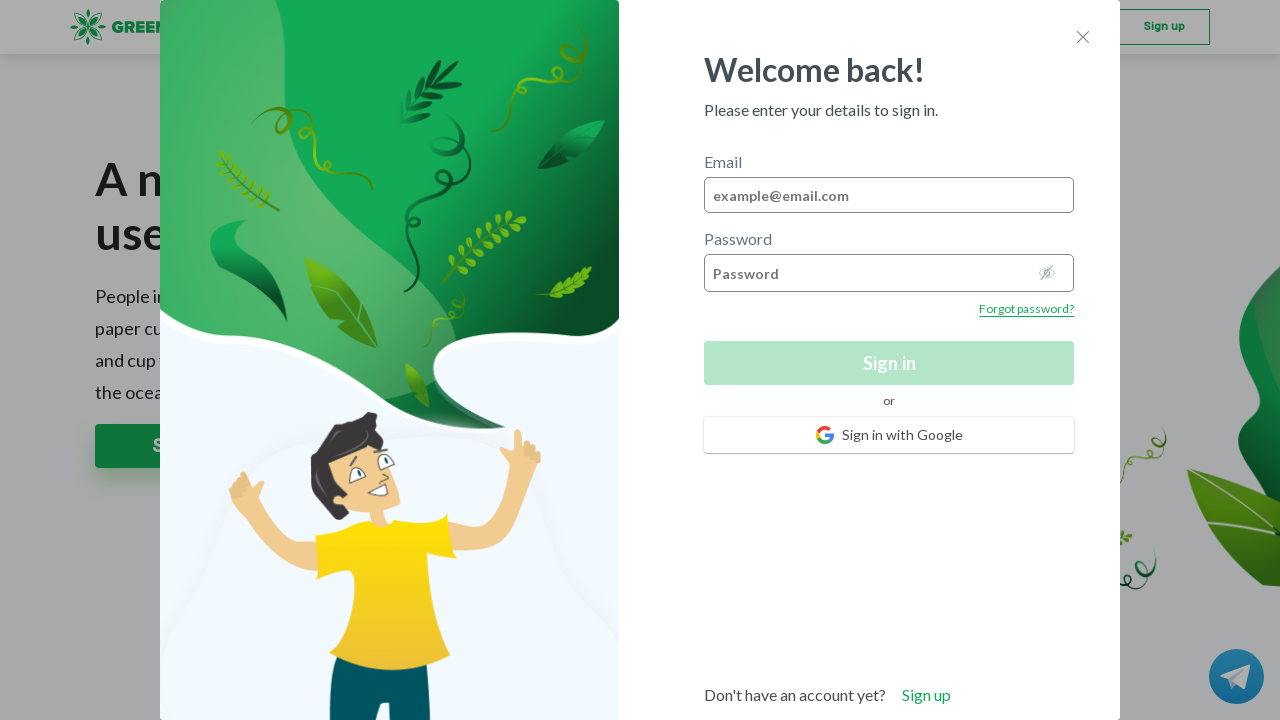

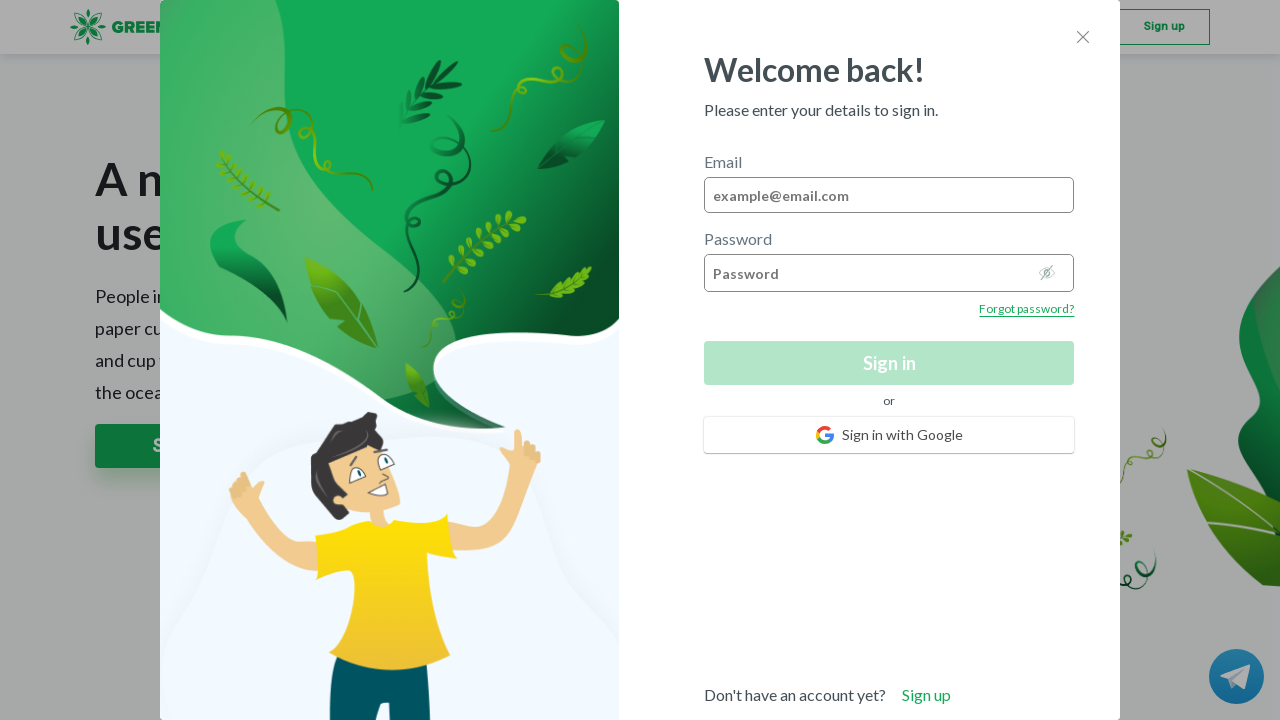